Tests the search functionality on python.org by entering a search query "getting started with python" and submitting the search form.

Starting URL: https://www.python.org

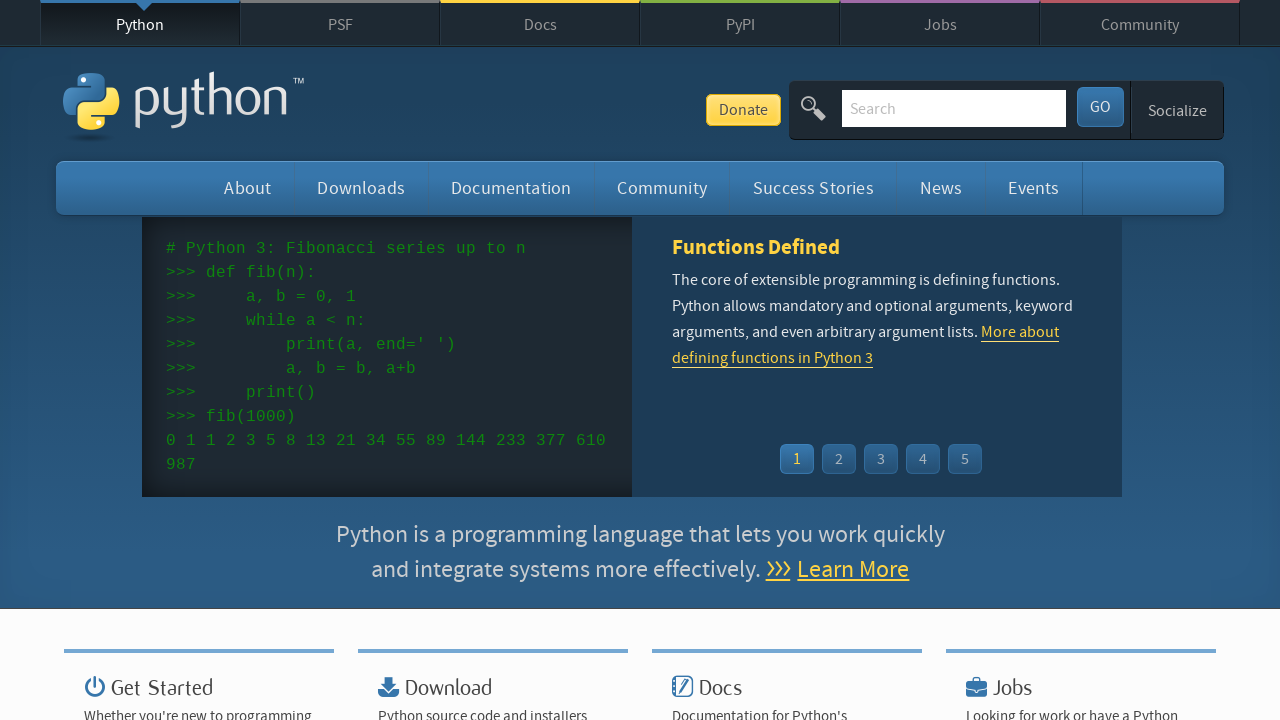

Cleared the search input field on input[name='q']
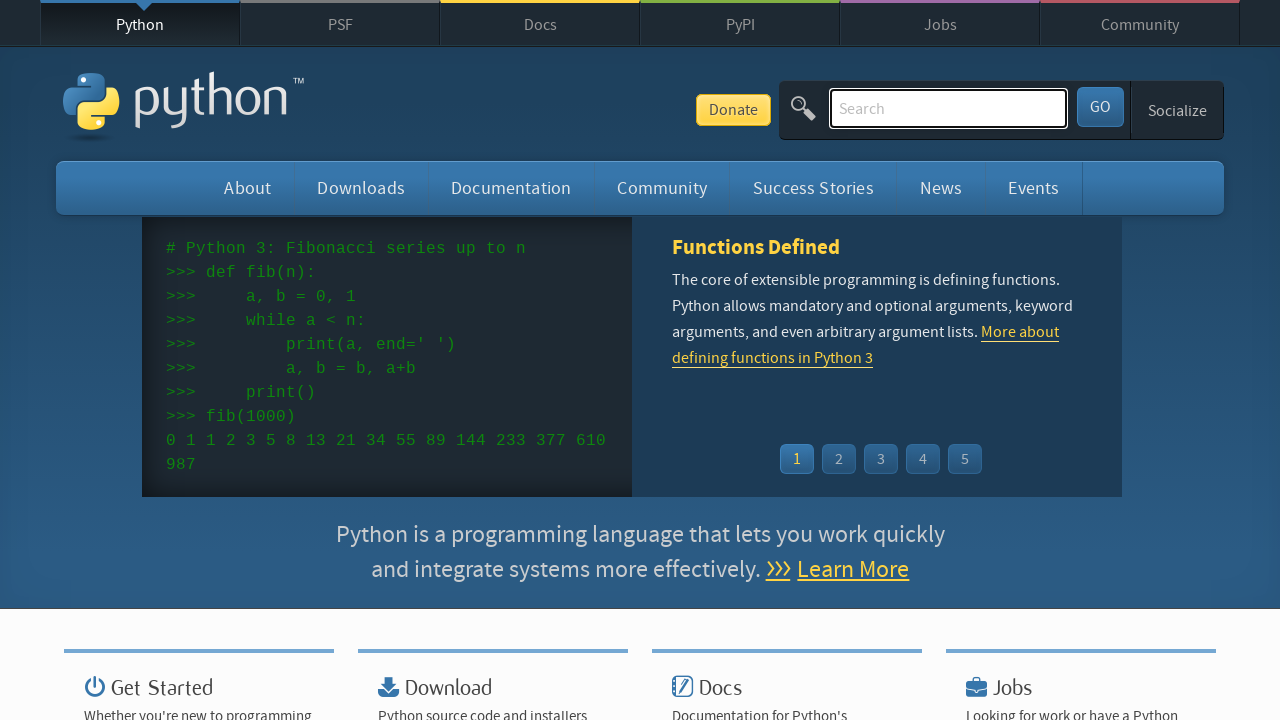

Entered search query 'getting started with python' into the search field on input[name='q']
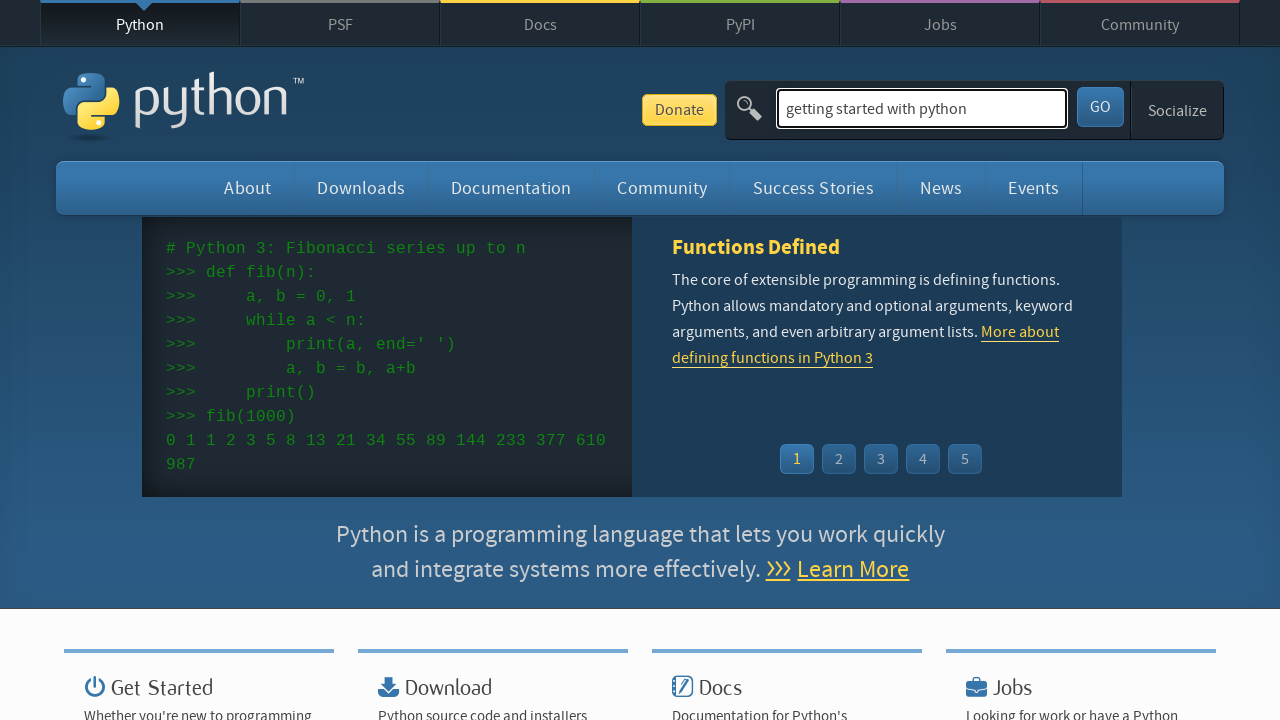

Submitted the search form by pressing Enter on input[name='q']
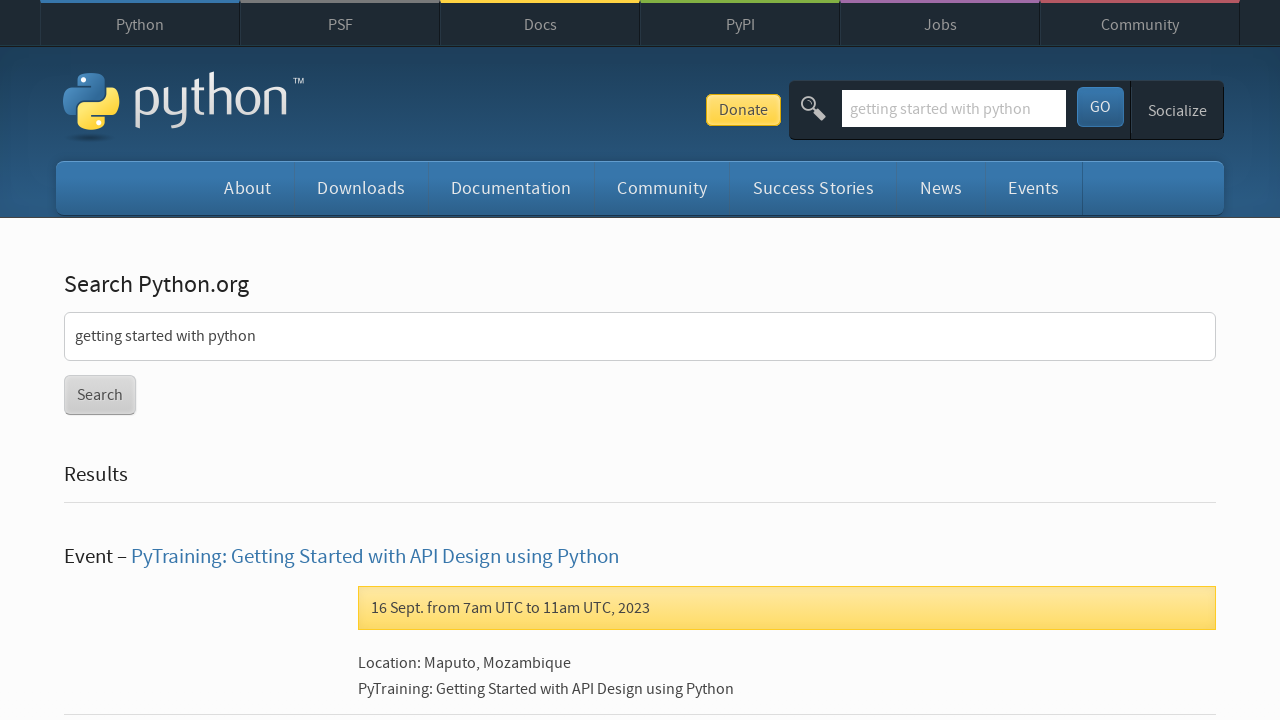

Search results page loaded successfully
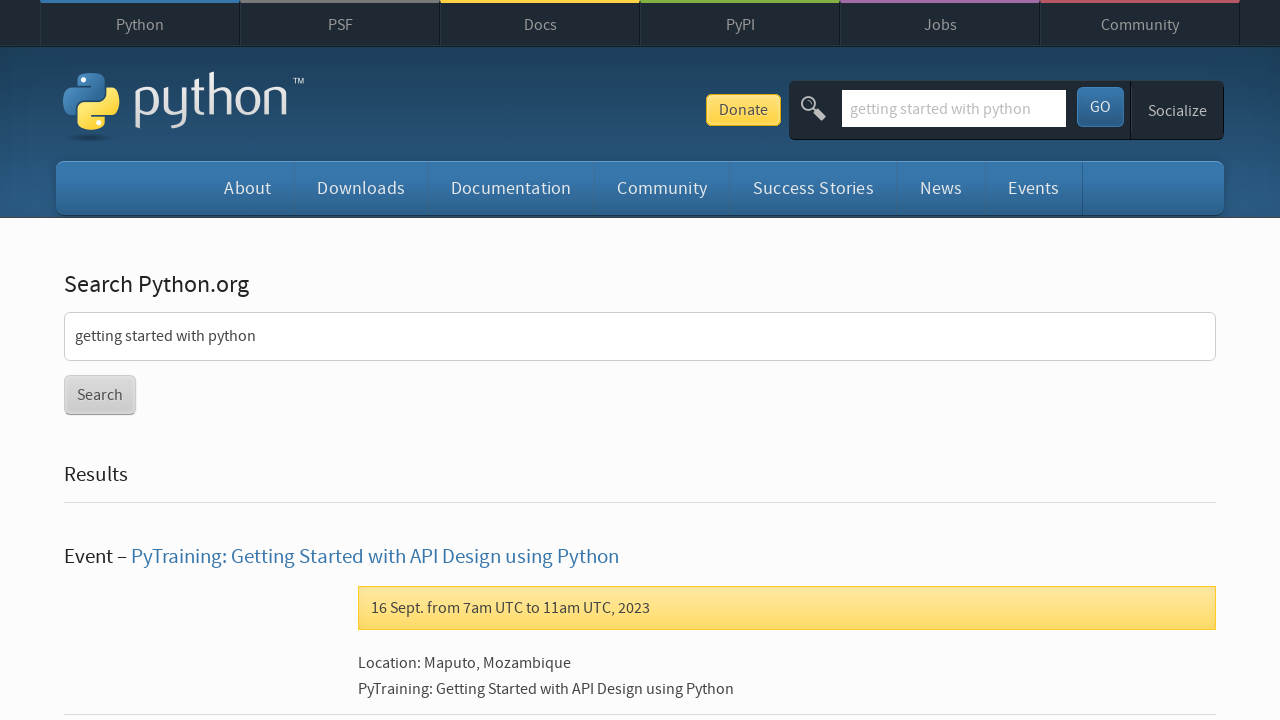

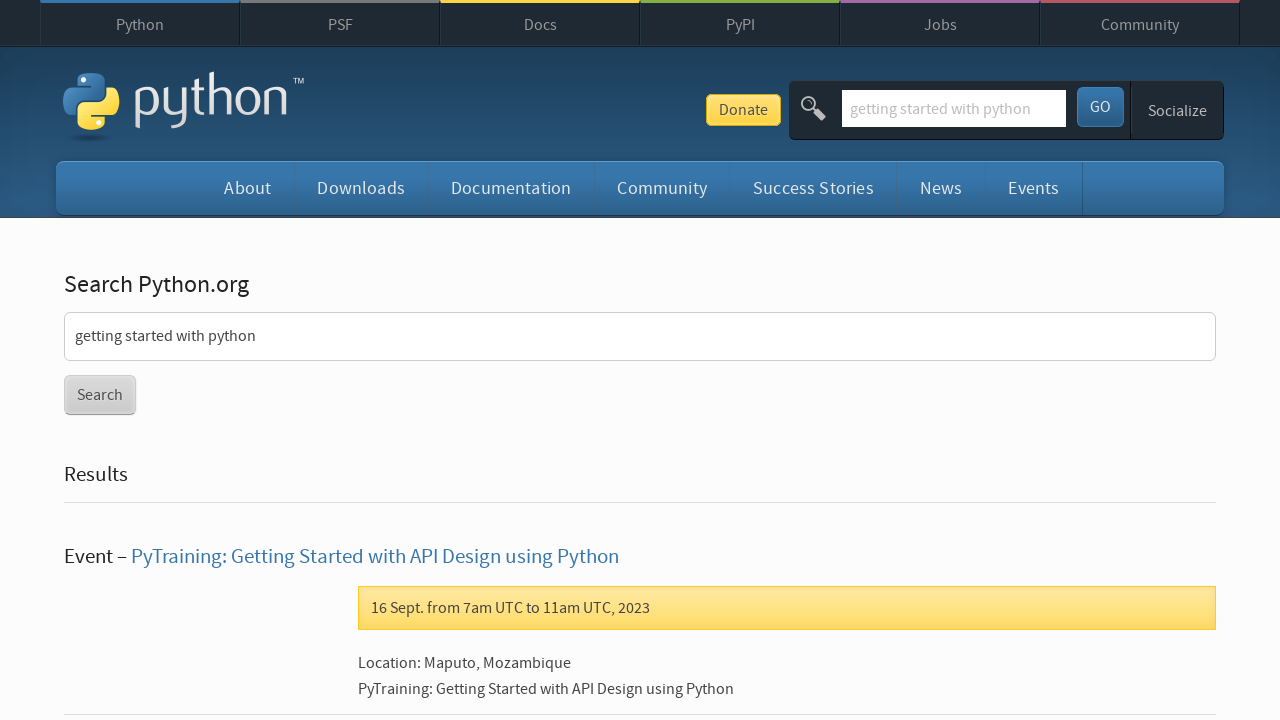